Navigates to a manga listing page, clicks on the first chapter link, switches to the newly opened window, and waits for the comic image to load.

Starting URL: http://www.1kkk.com/manhua10684/

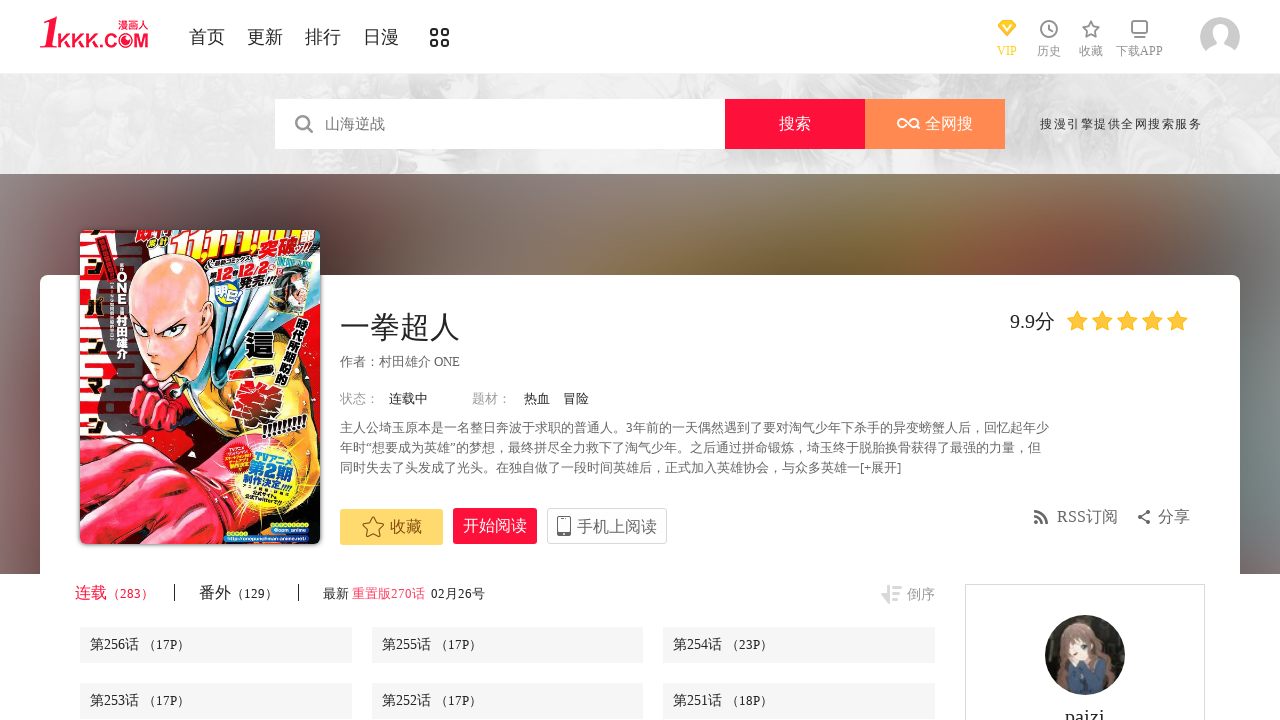

Clicked on the first chapter link, opening a new page/tab at (221, 645) on xpath=//*[@id="detail-list-select-1"]/li[1]/a
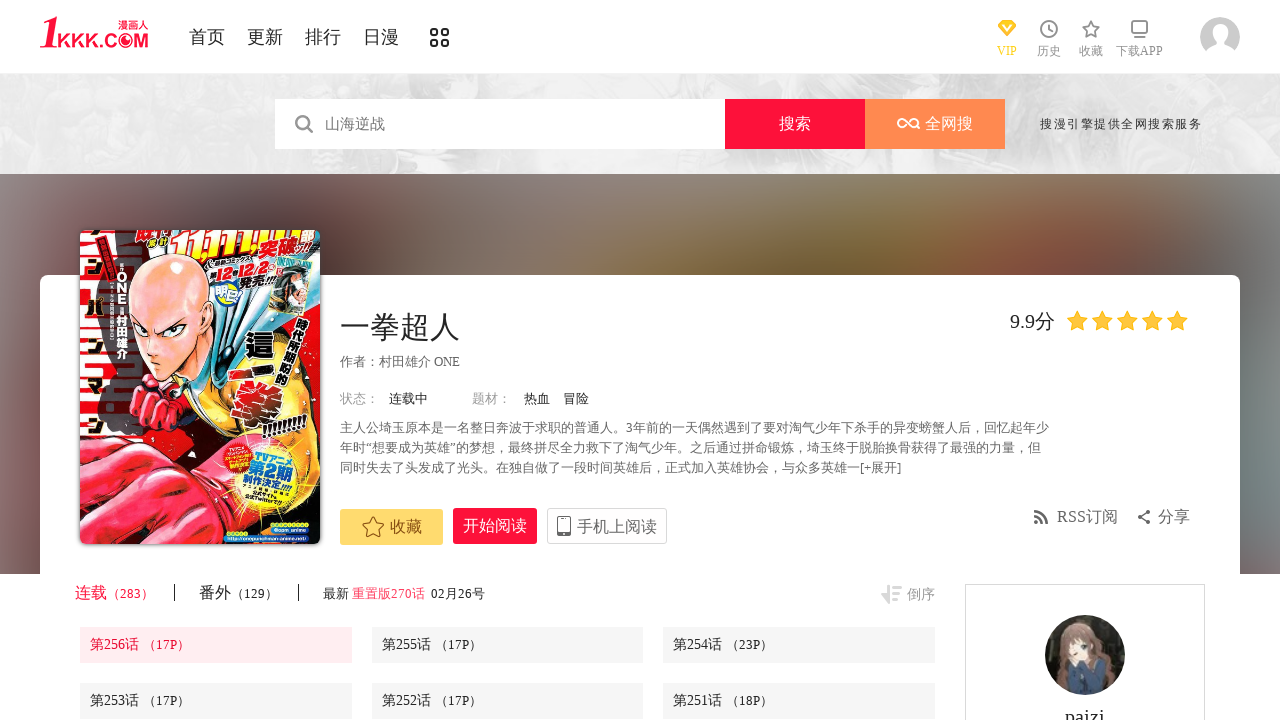

Switched to the newly opened page/tab
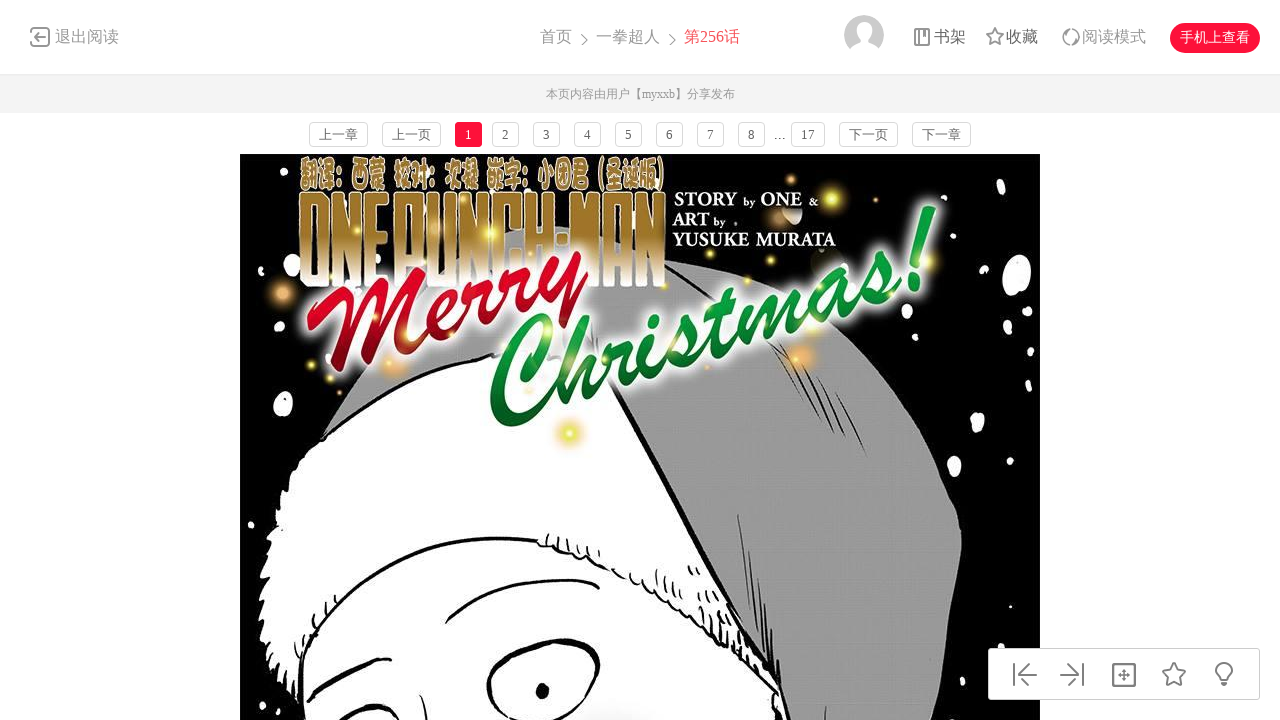

New page finished loading (domcontentloaded state reached)
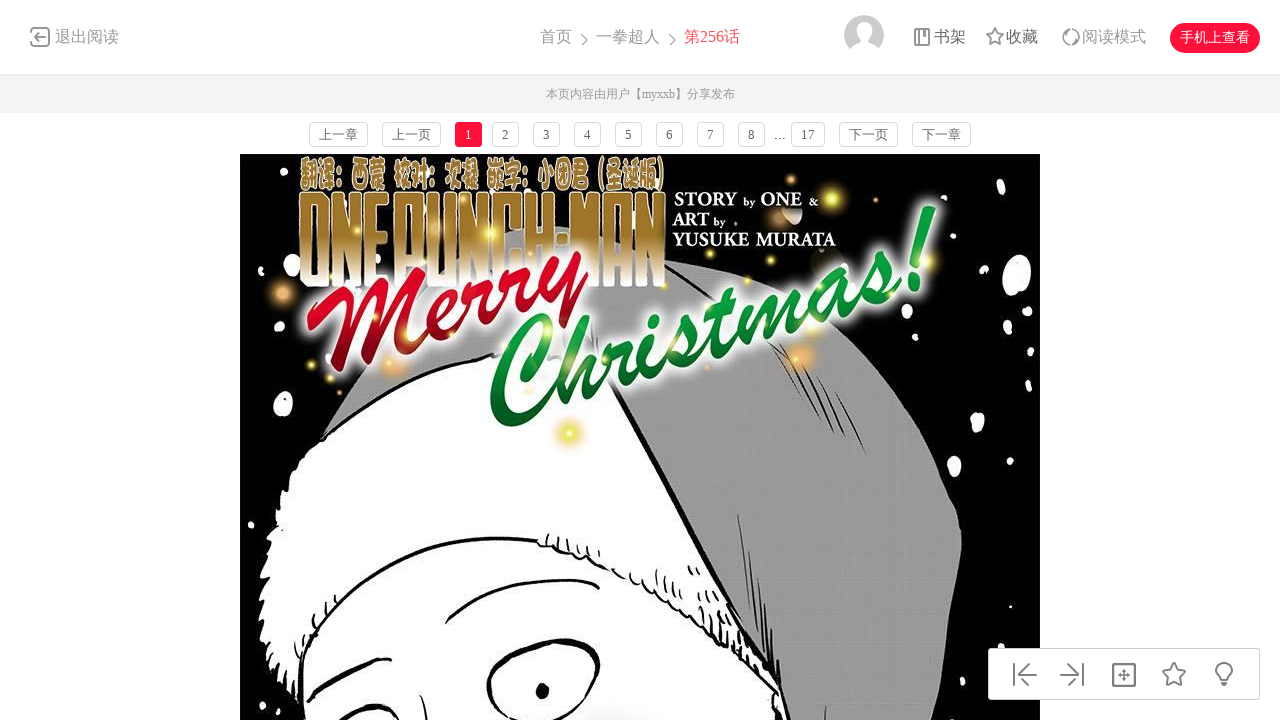

Comic image loaded and became visible
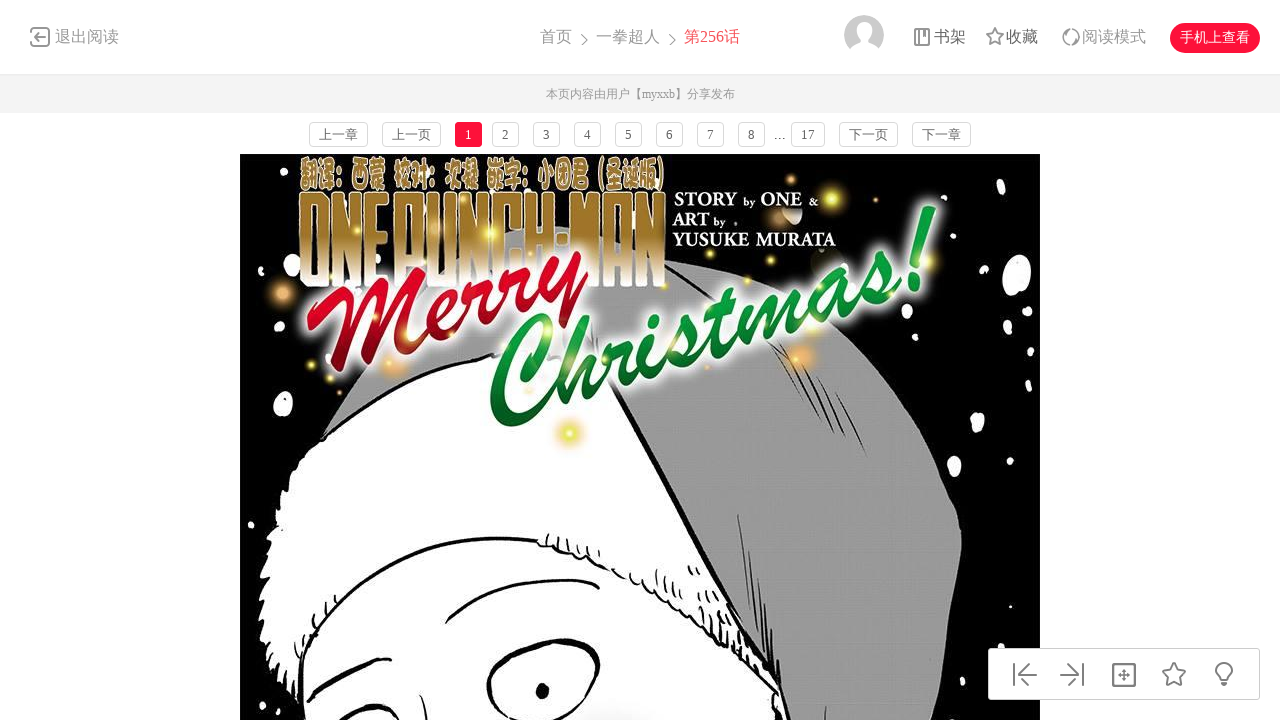

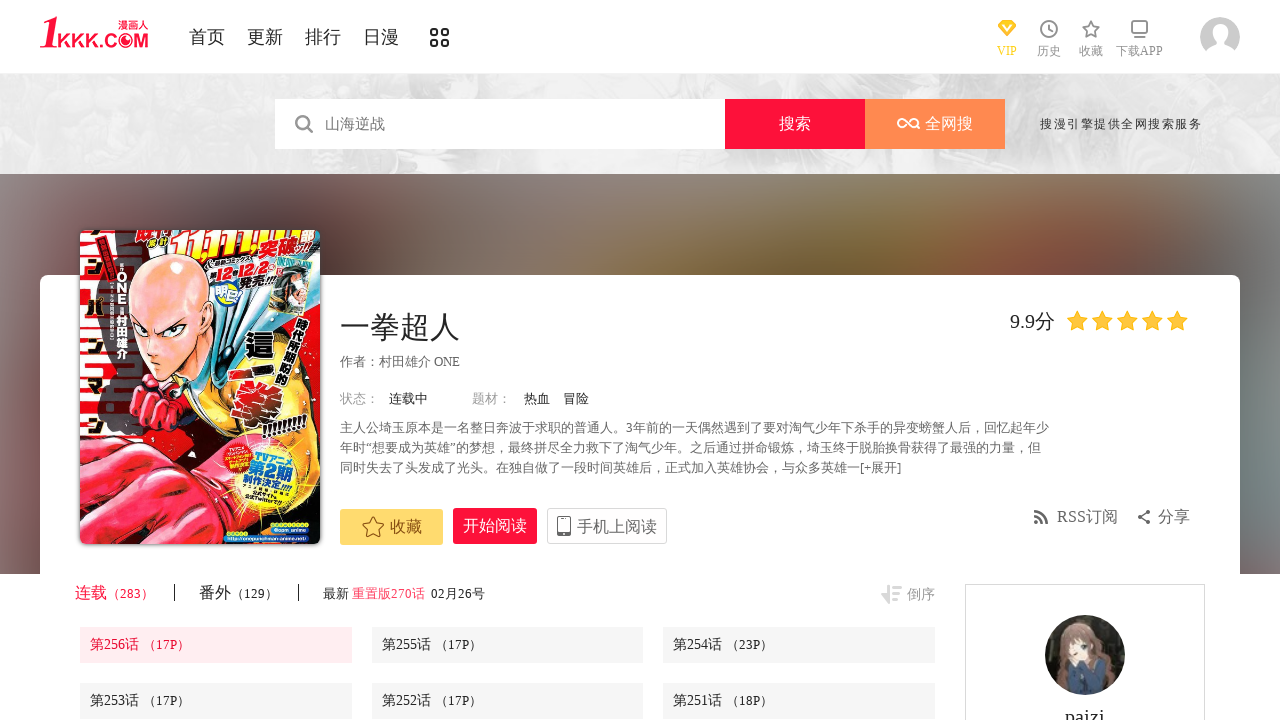